Tests infinite scroll functionality by scrolling down the page multiple times and waiting for new content to load dynamically

Starting URL: http://quotes.toscrape.com/js/

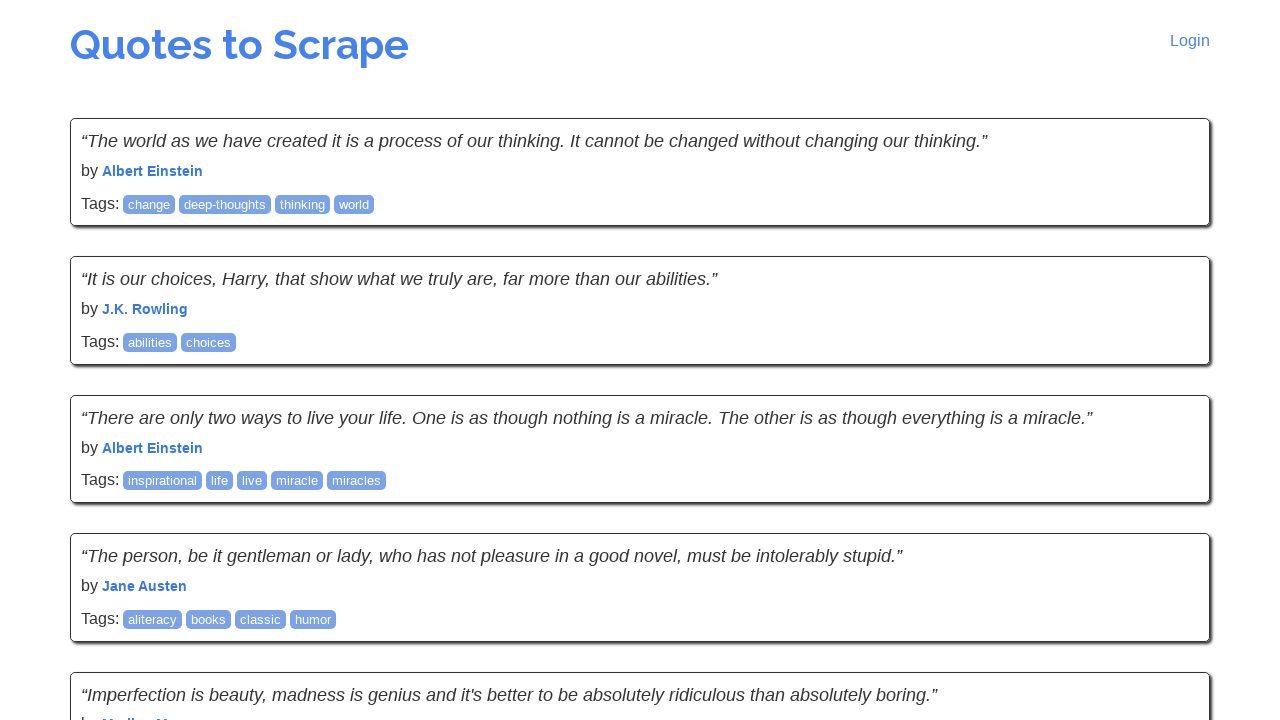

Retrieved initial page height
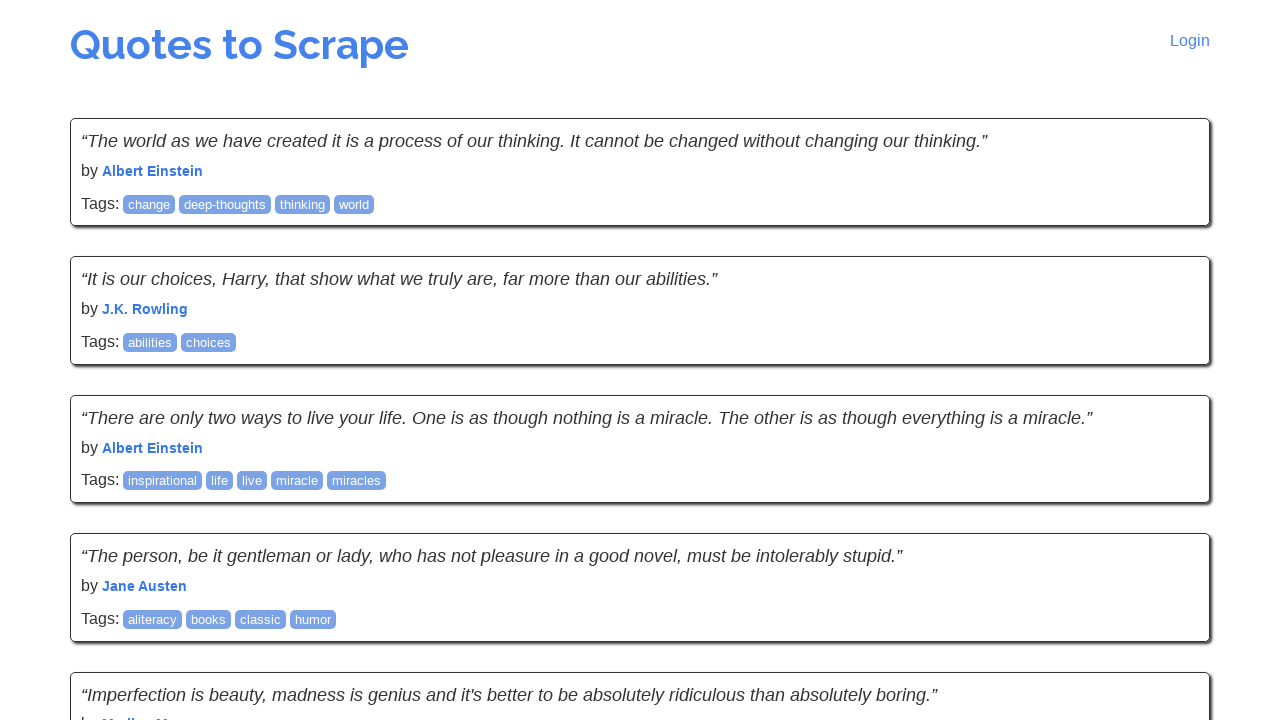

Scrolled to bottom of page (scroll 1/5)
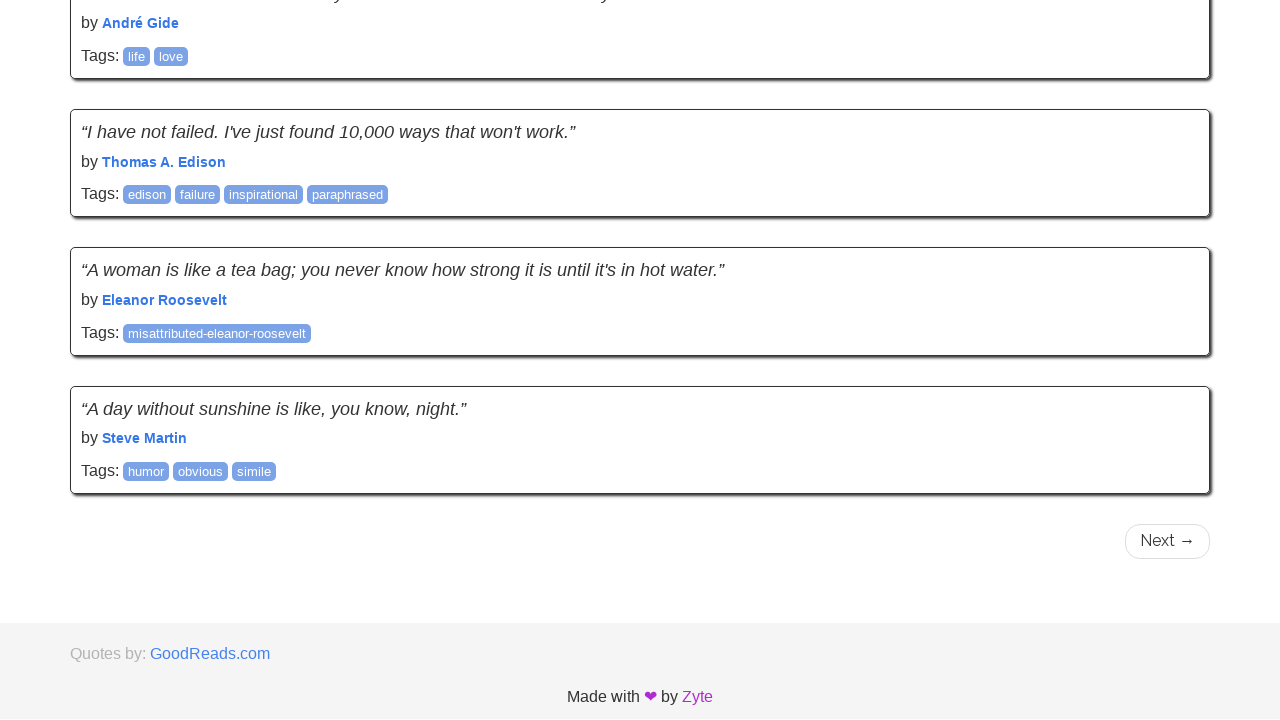

Waited 2 seconds for new content to load
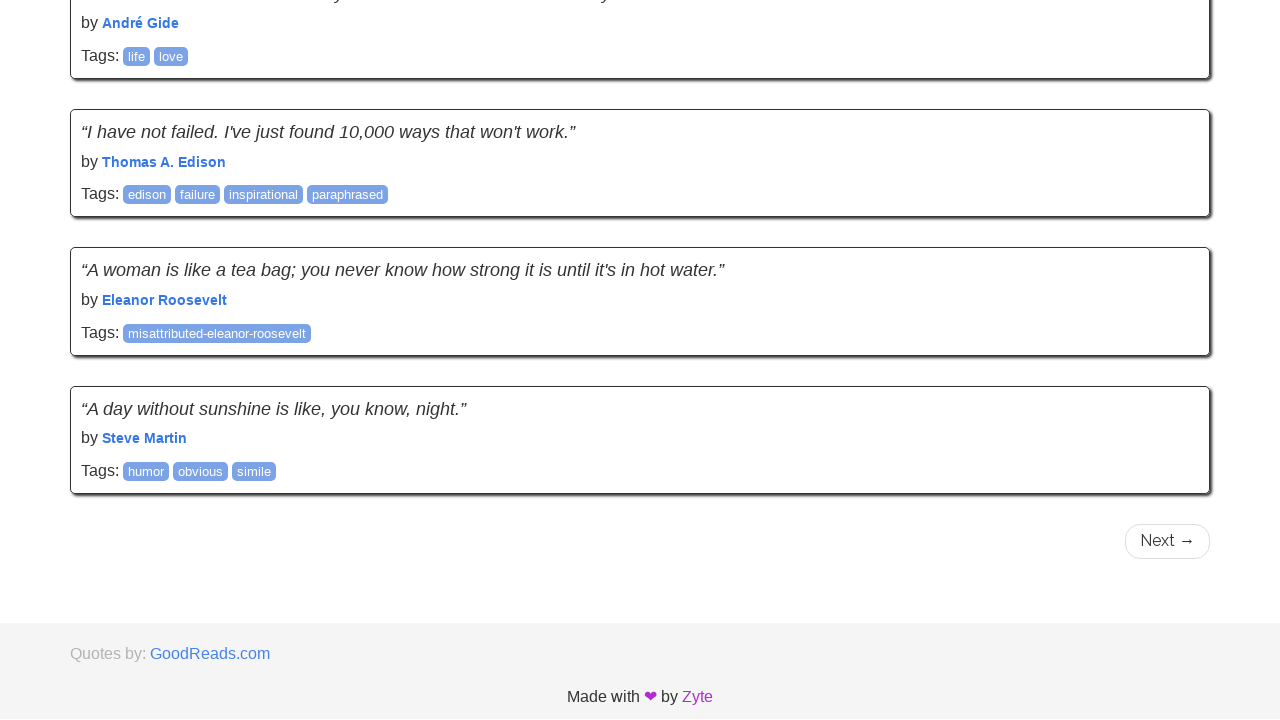

Quote elements are visible on the page
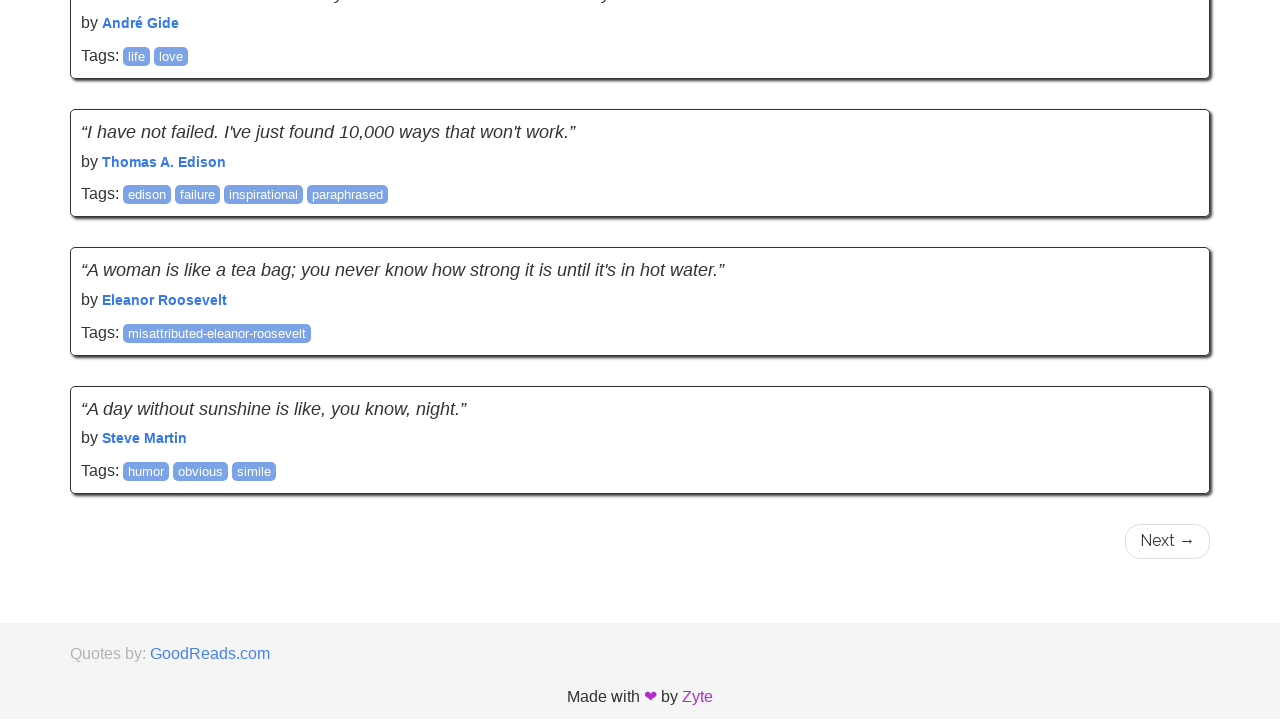

Retrieved updated page height
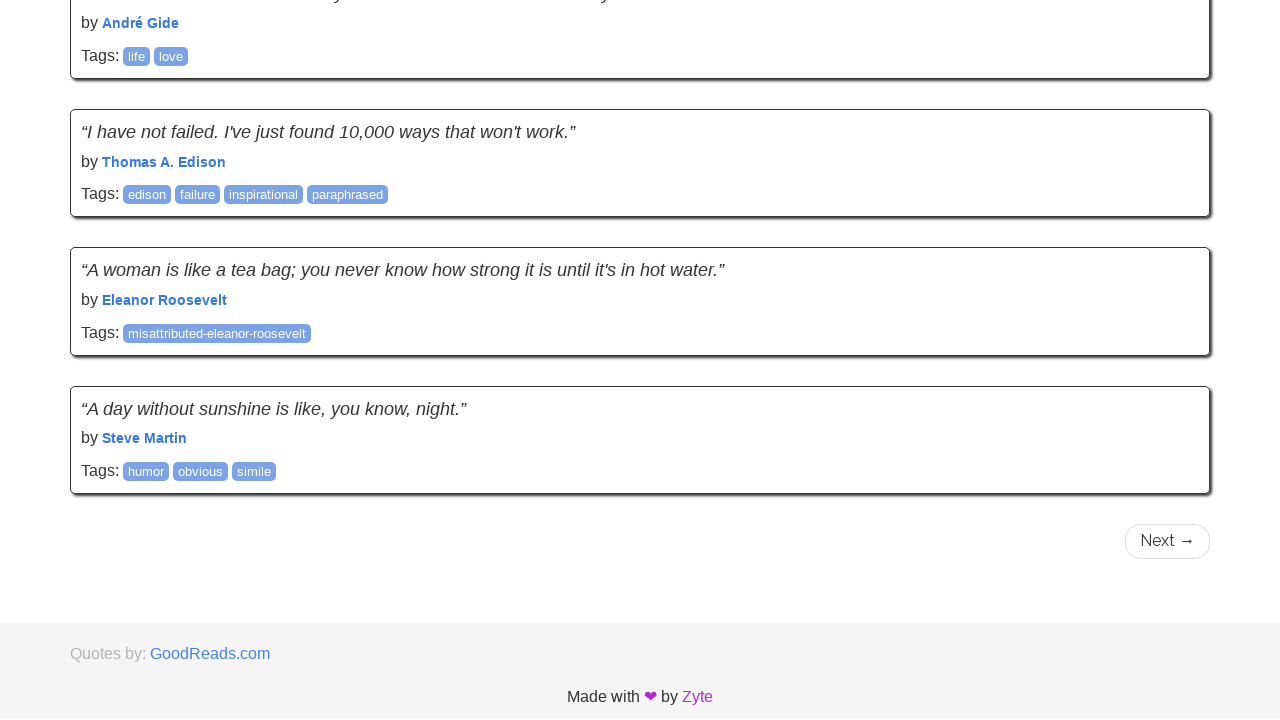

Reached end of infinite scroll - no new content loaded
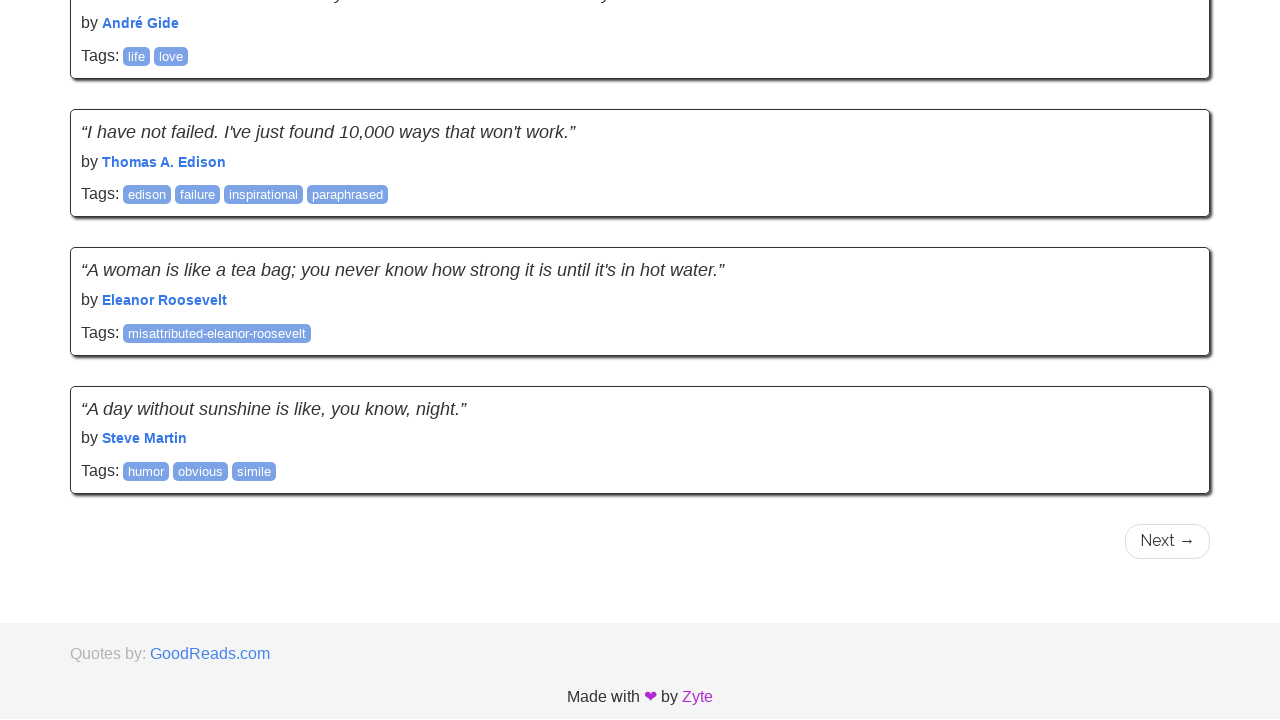

Quote text elements are visible on the page
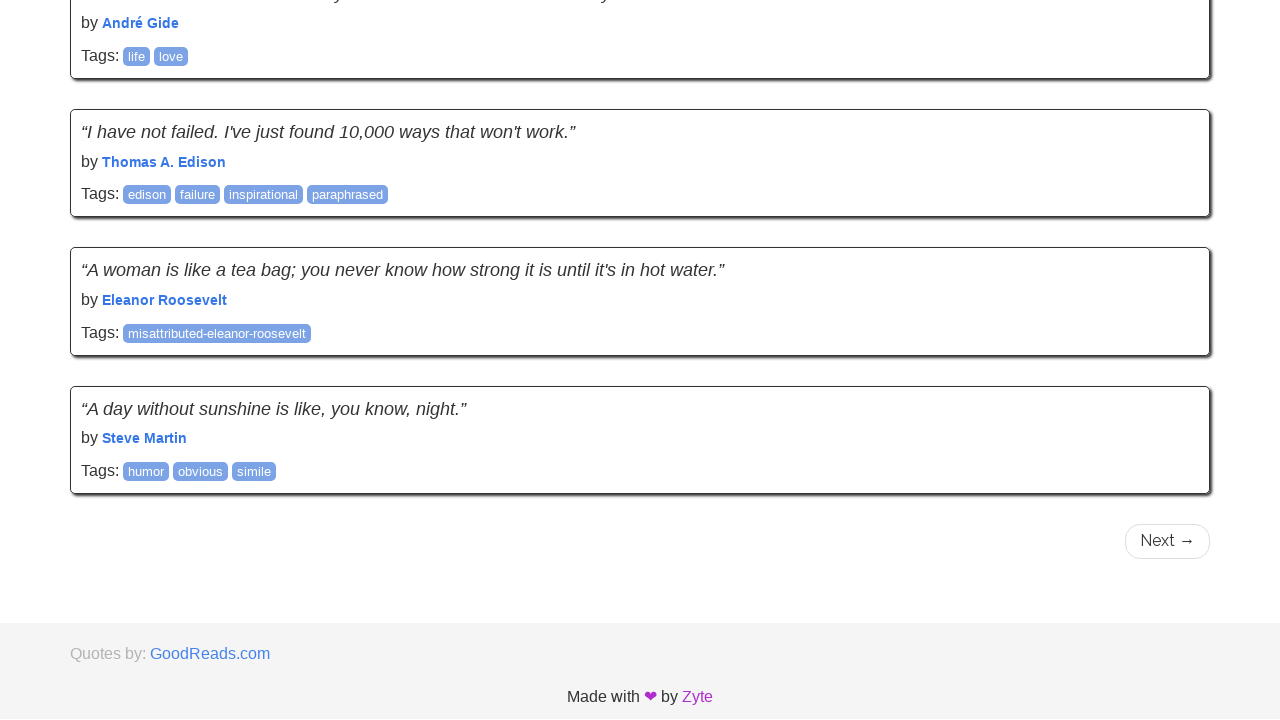

Quote author elements are visible on the page
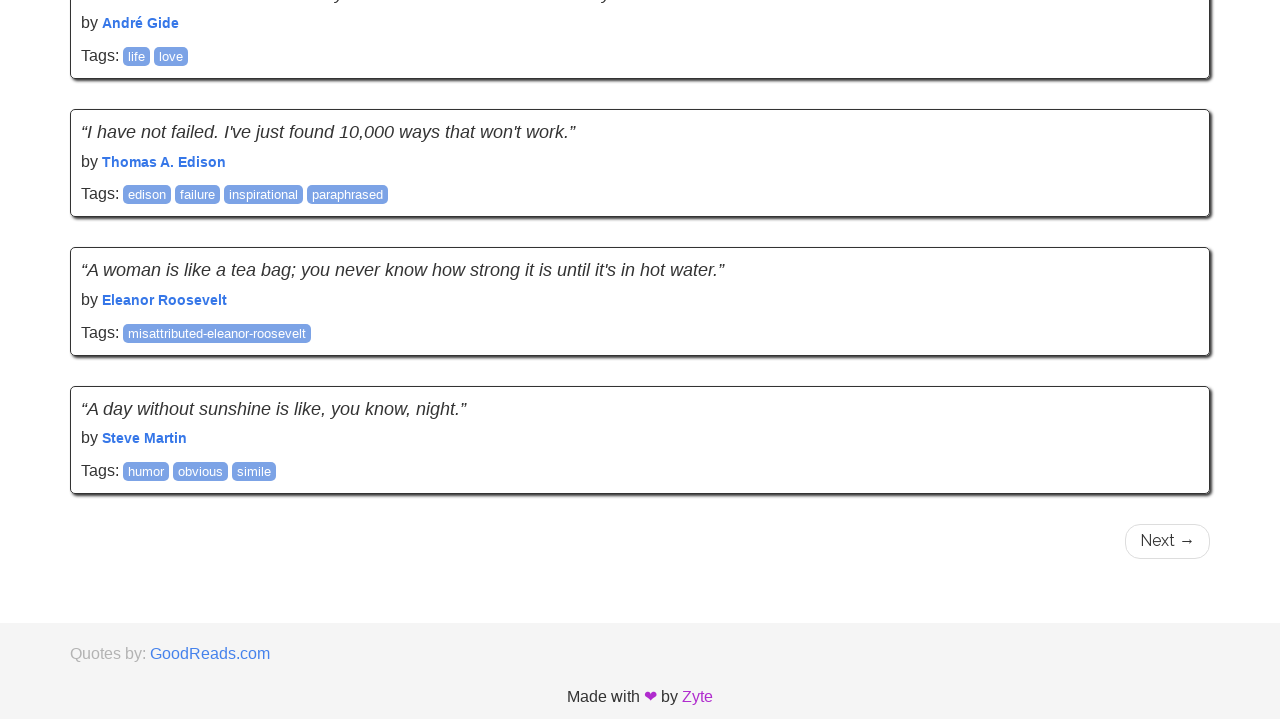

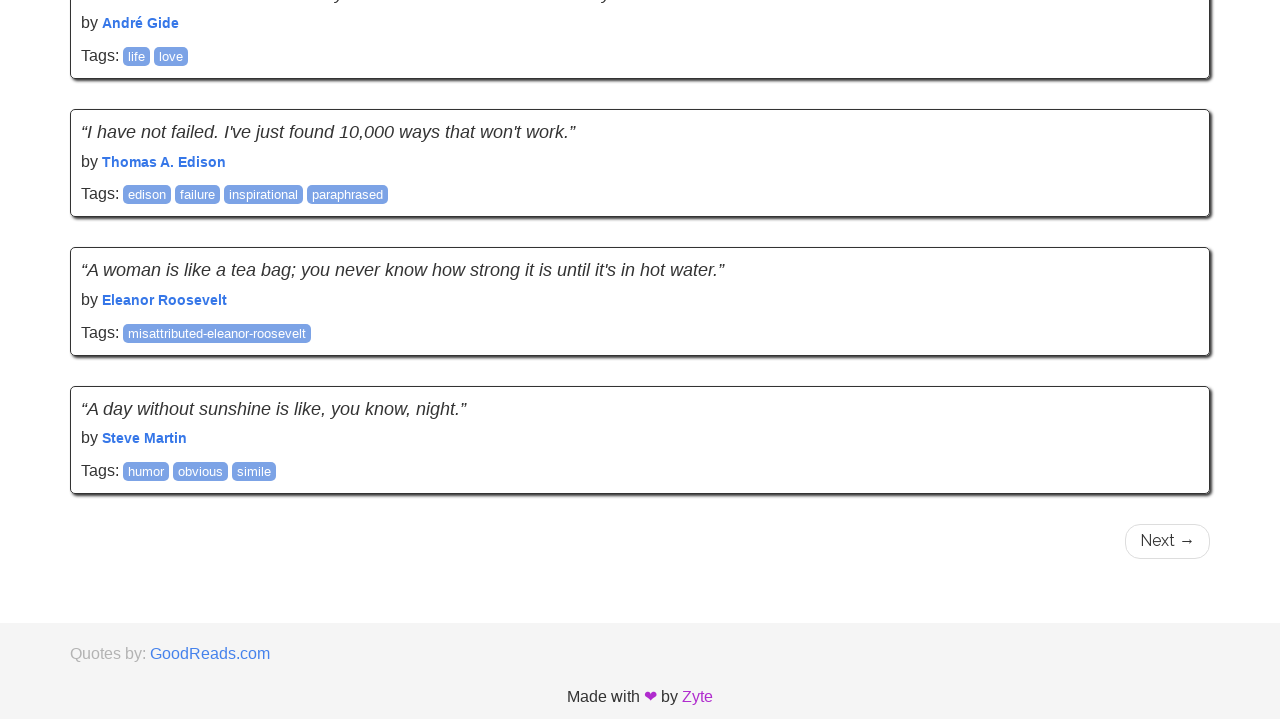